Tests clearing the complete state of all items by checking and unchecking toggle-all

Starting URL: https://demo.playwright.dev/todomvc

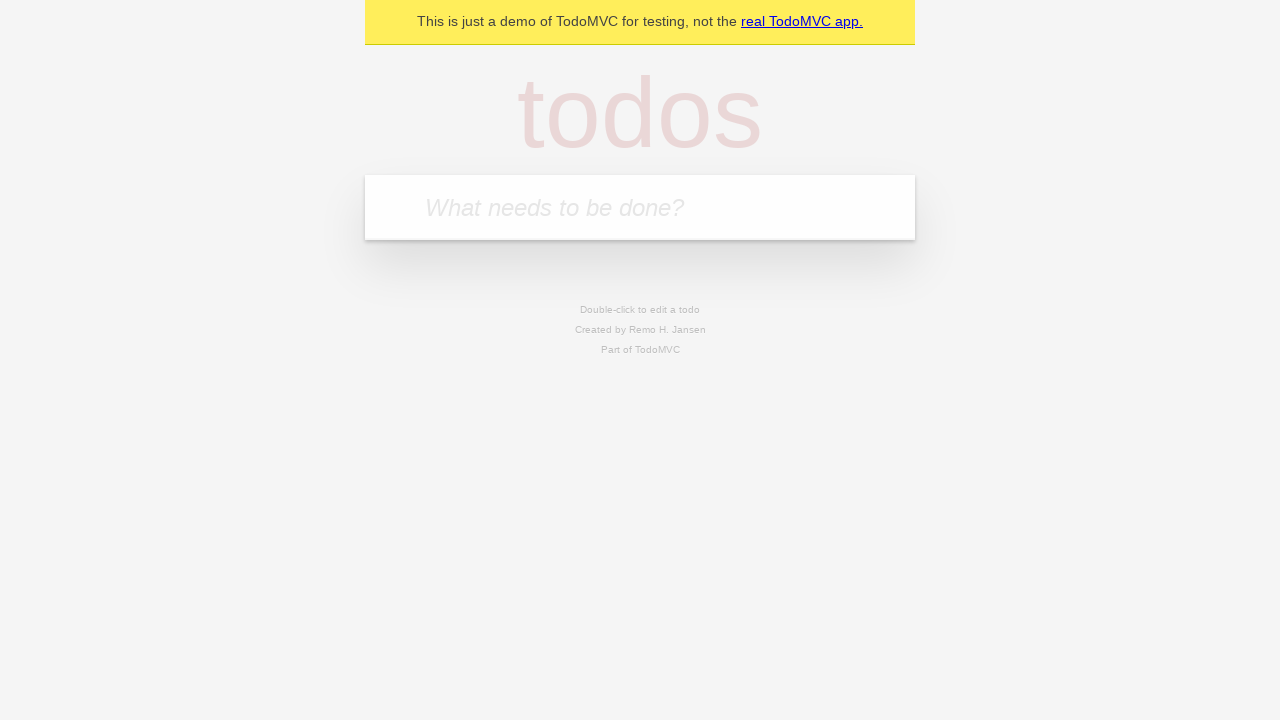

Filled new todo input with 'buy some cheese' on .new-todo
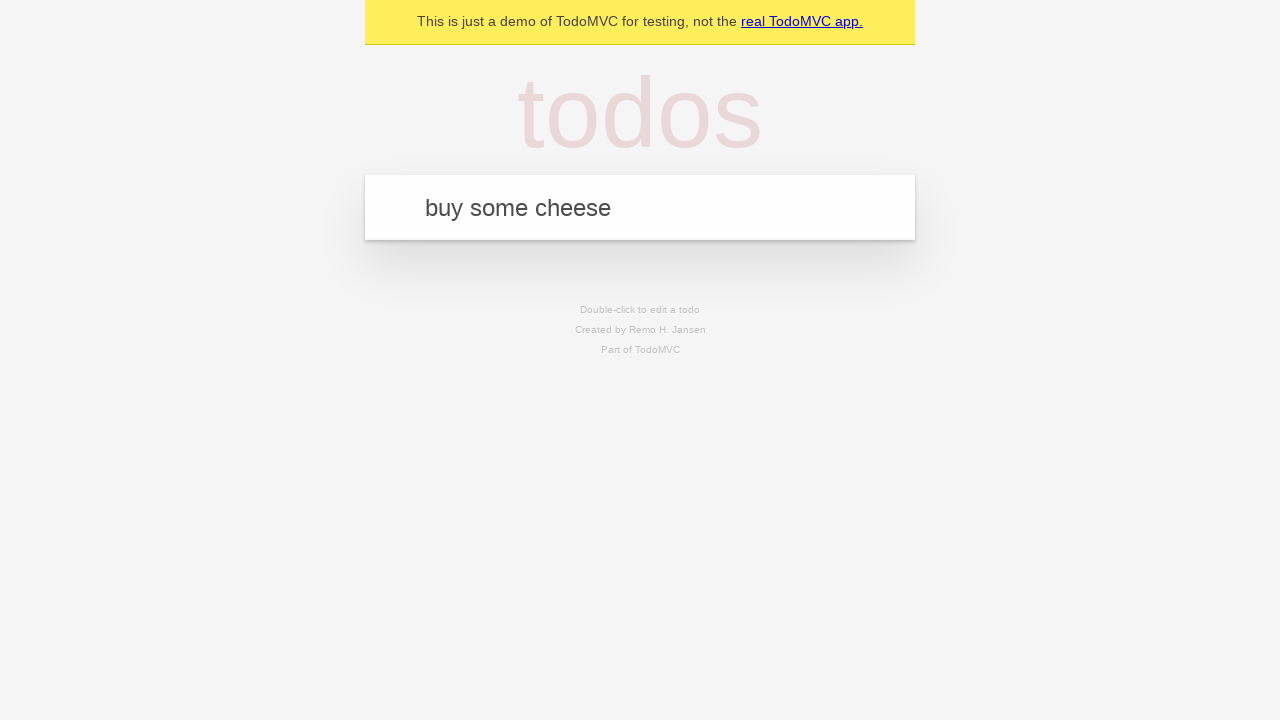

Pressed Enter to add first todo item on .new-todo
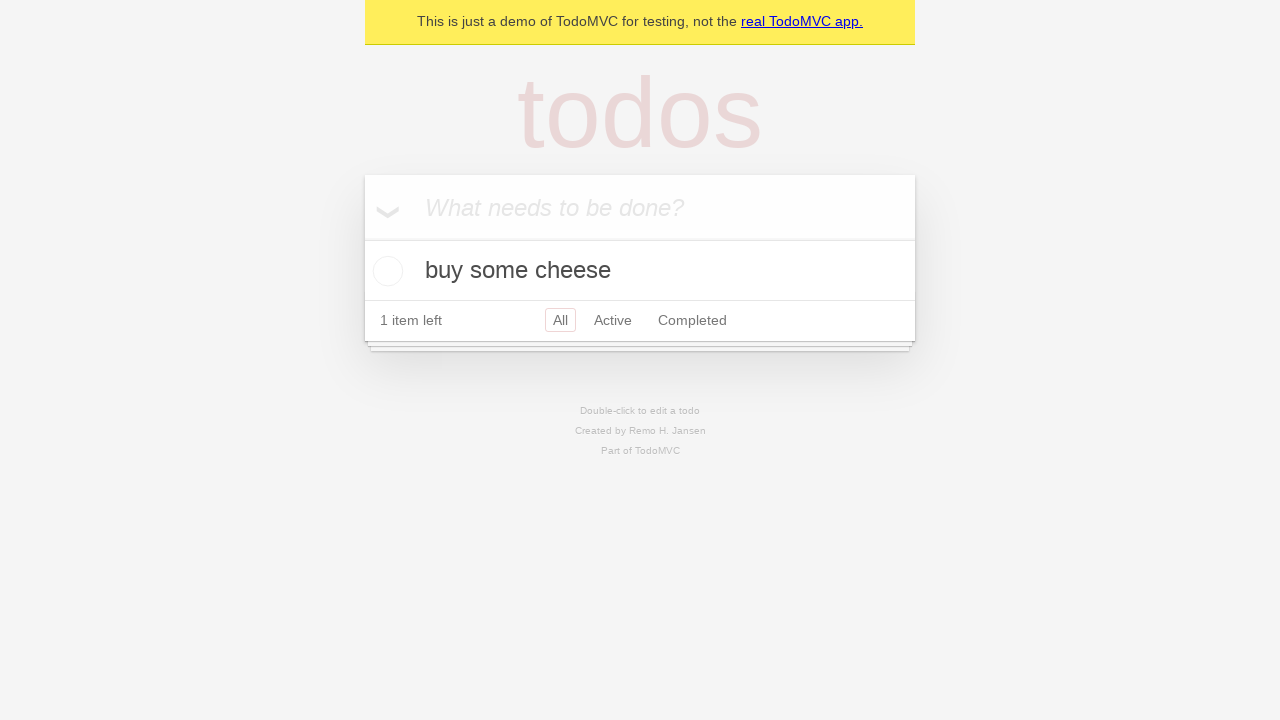

Filled new todo input with 'feed the cat' on .new-todo
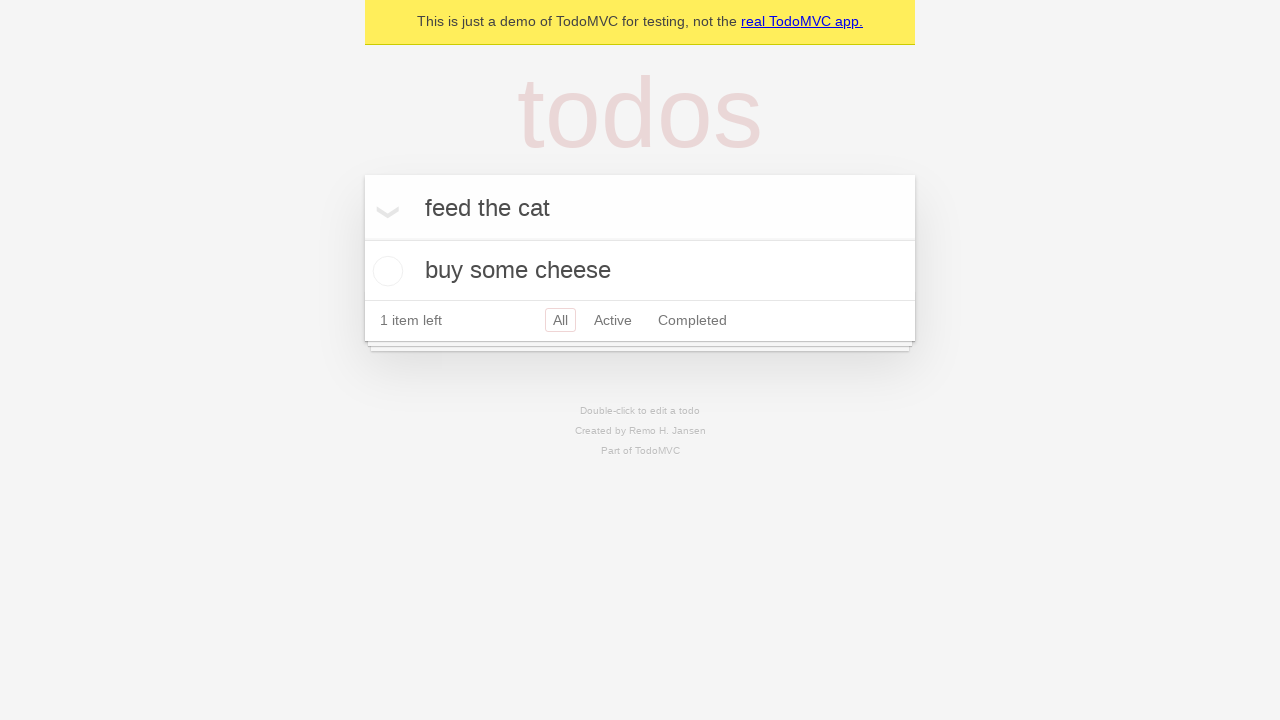

Pressed Enter to add second todo item on .new-todo
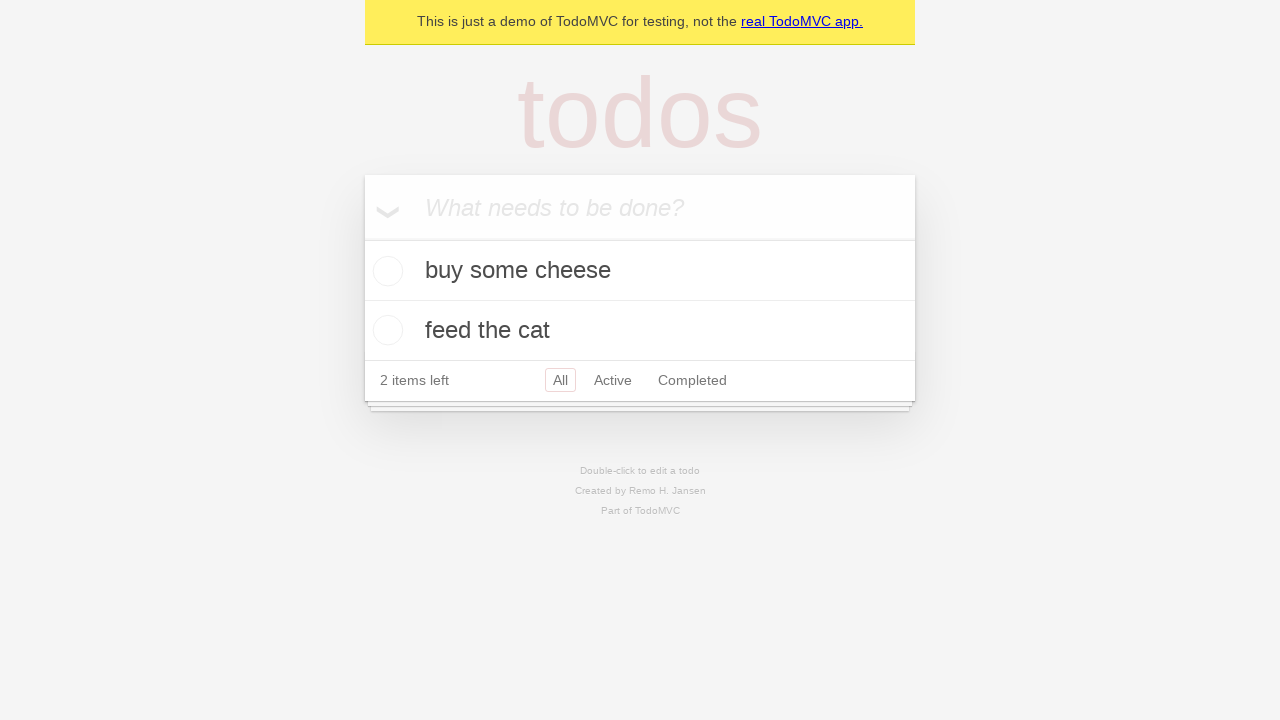

Filled new todo input with 'book a doctors appointment' on .new-todo
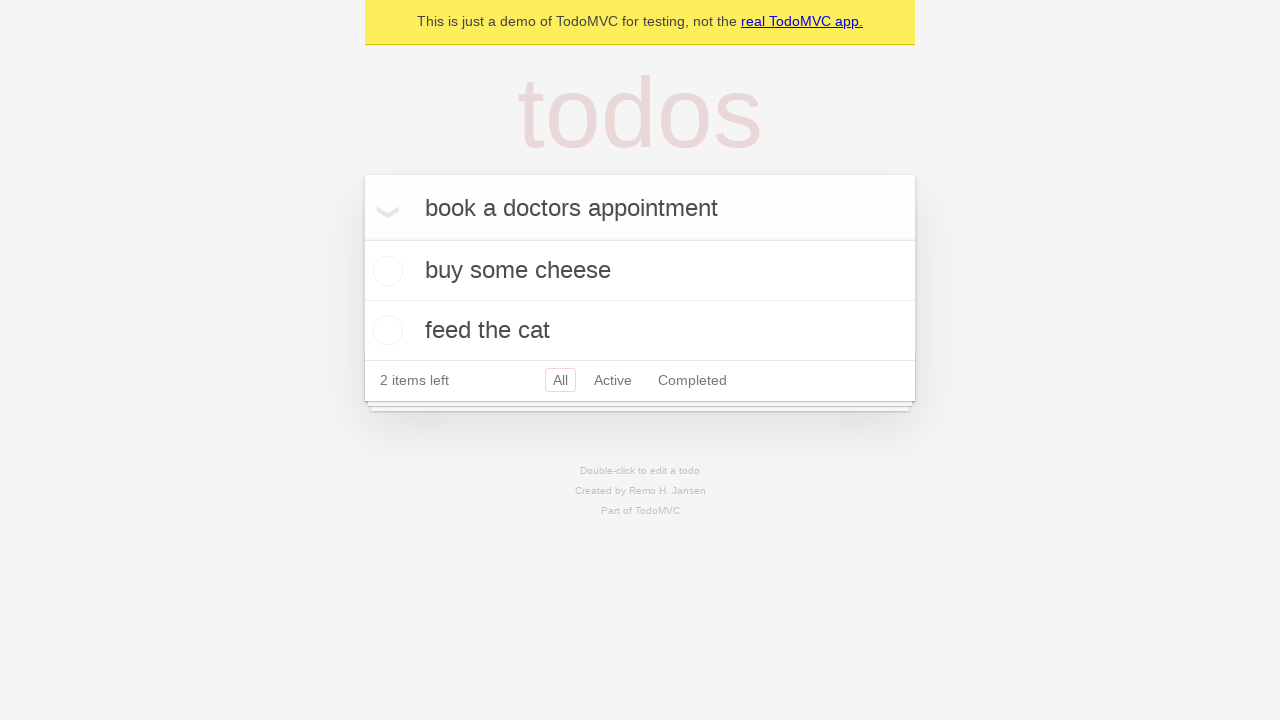

Pressed Enter to add third todo item on .new-todo
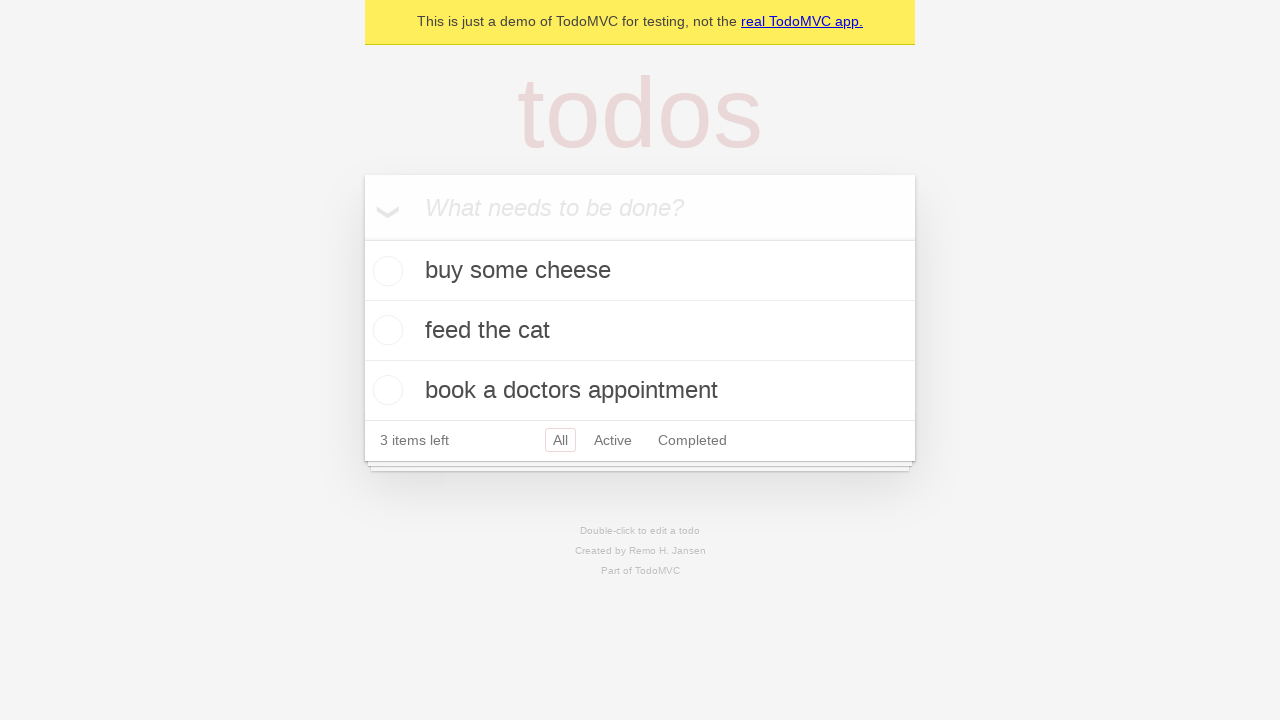

Waited for all three todo items to load
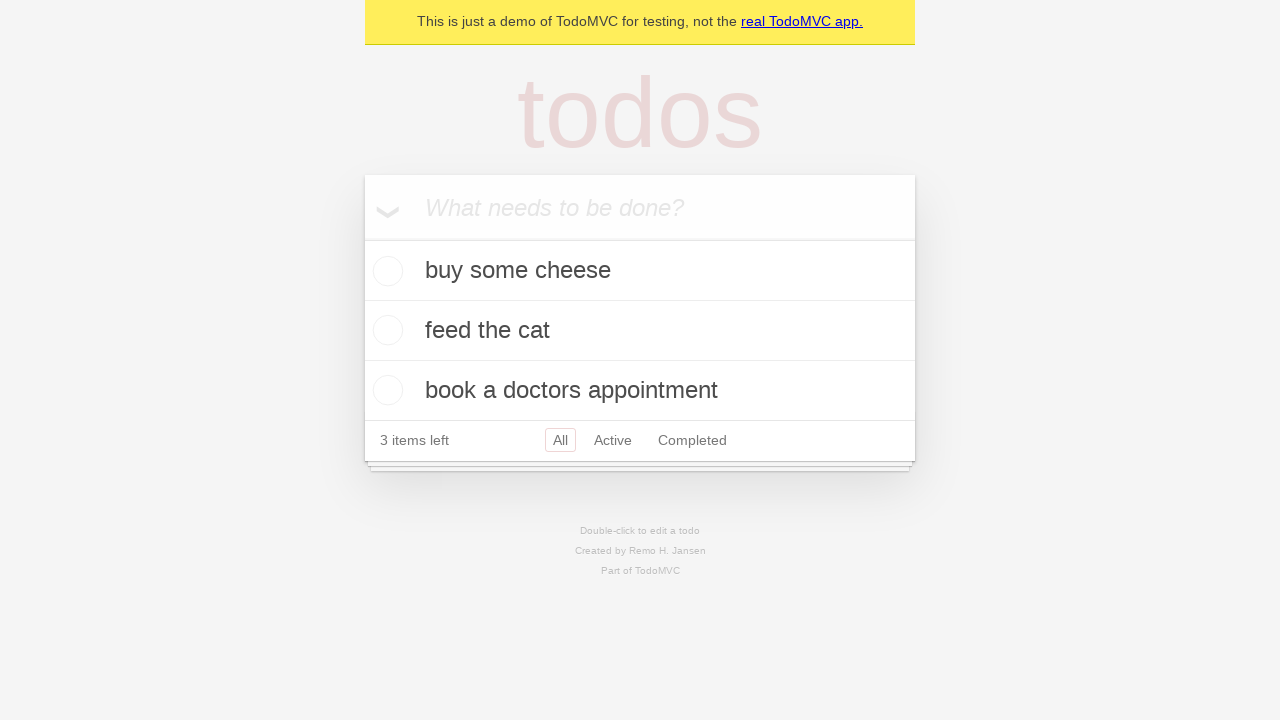

Checked toggle-all to mark all items as complete at (362, 238) on .toggle-all
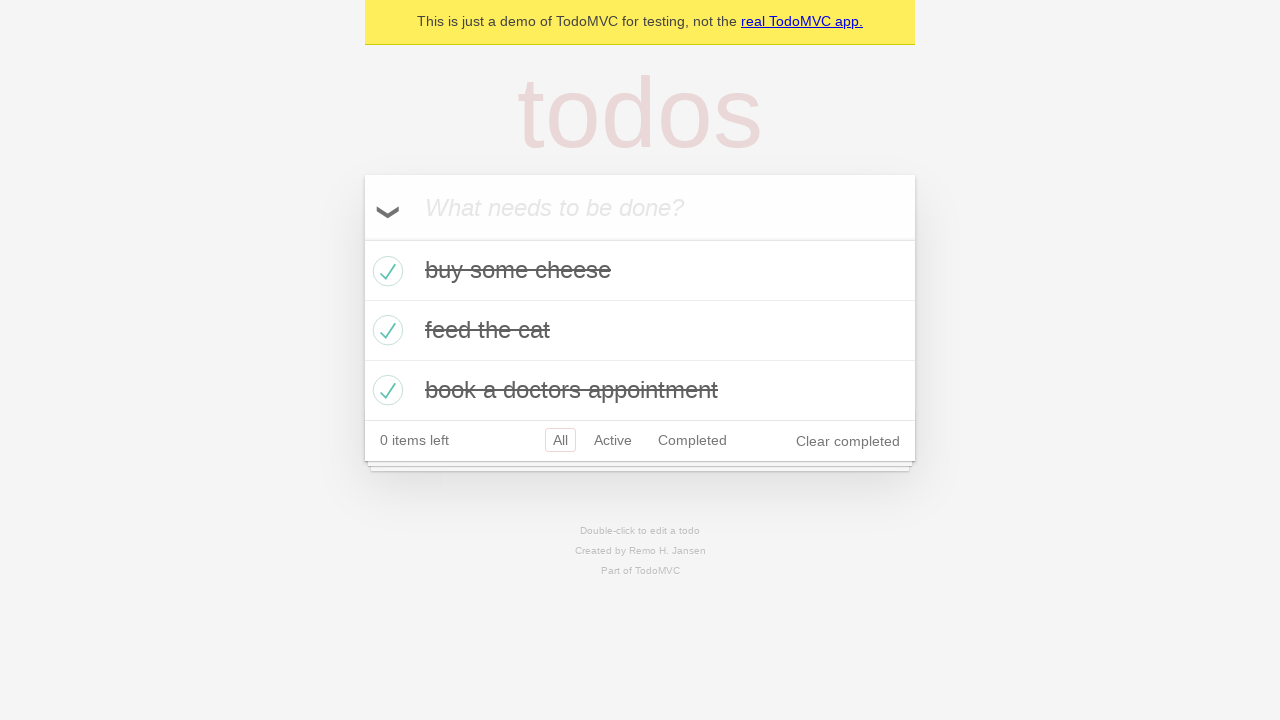

Unchecked toggle-all to clear complete state of all items at (362, 238) on .toggle-all
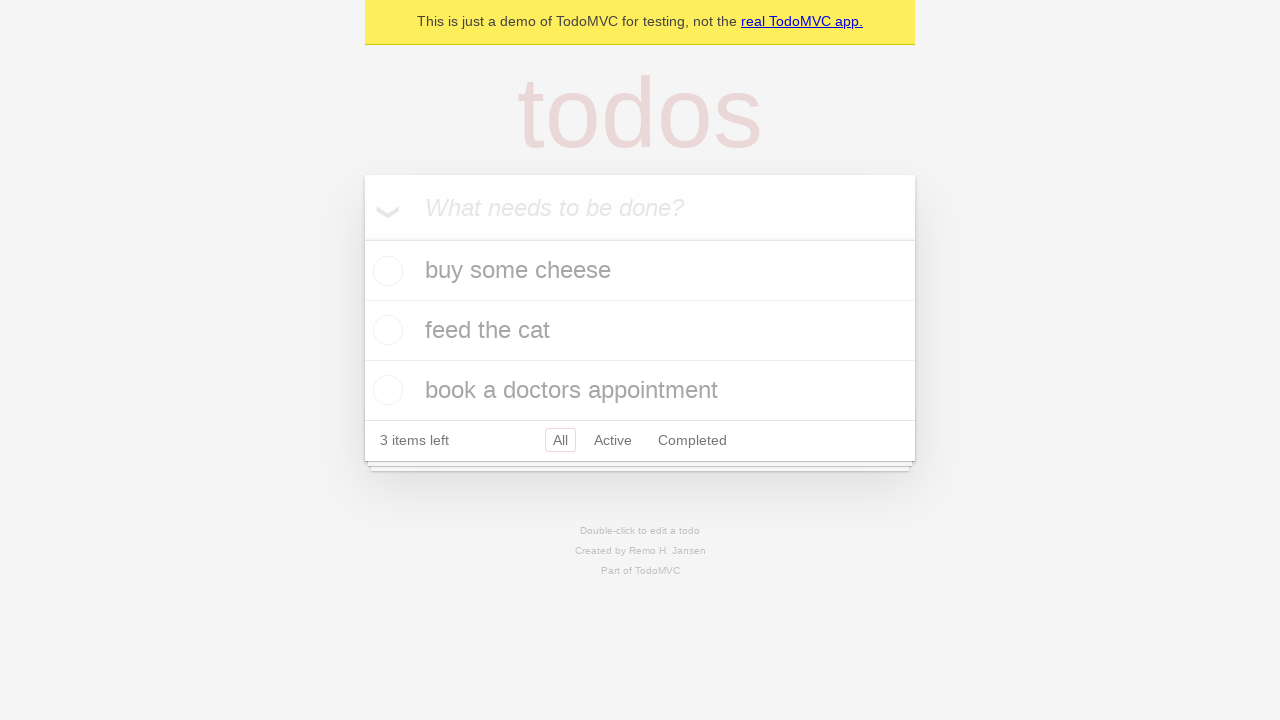

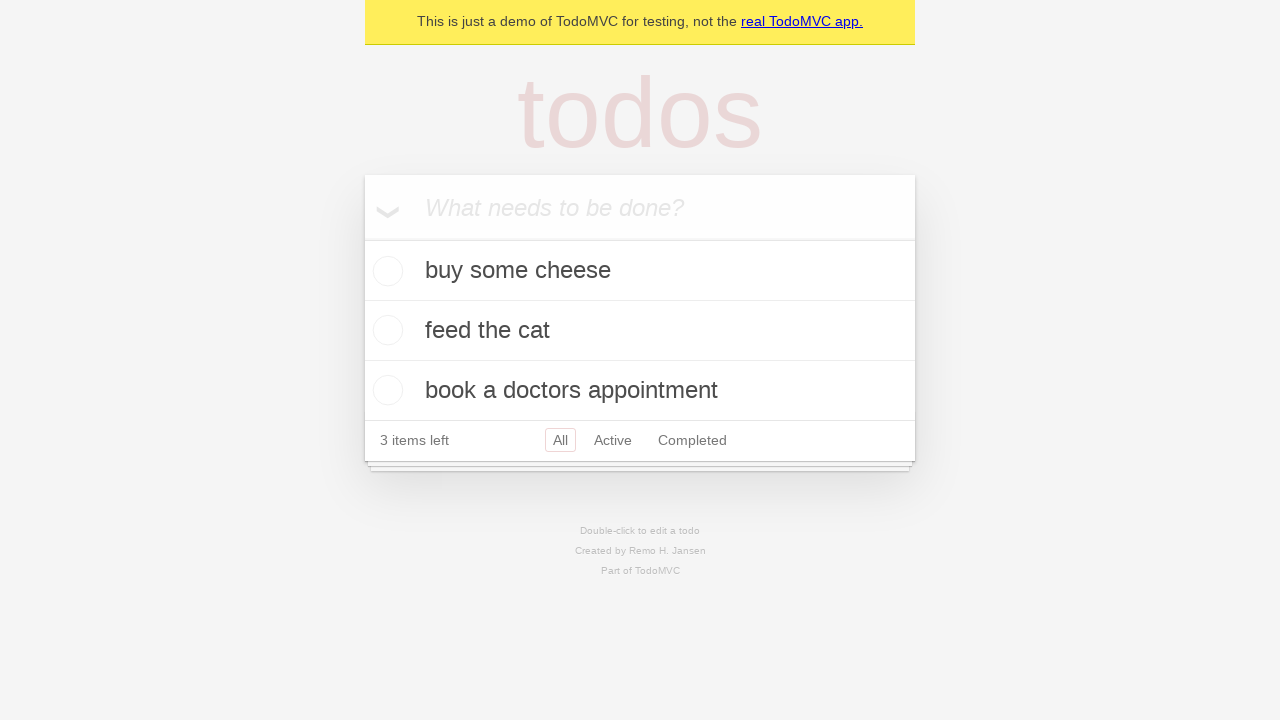